Tests clicking Updated 02/2024 link in footer to view policy changes

Starting URL: https://github.com/mobile

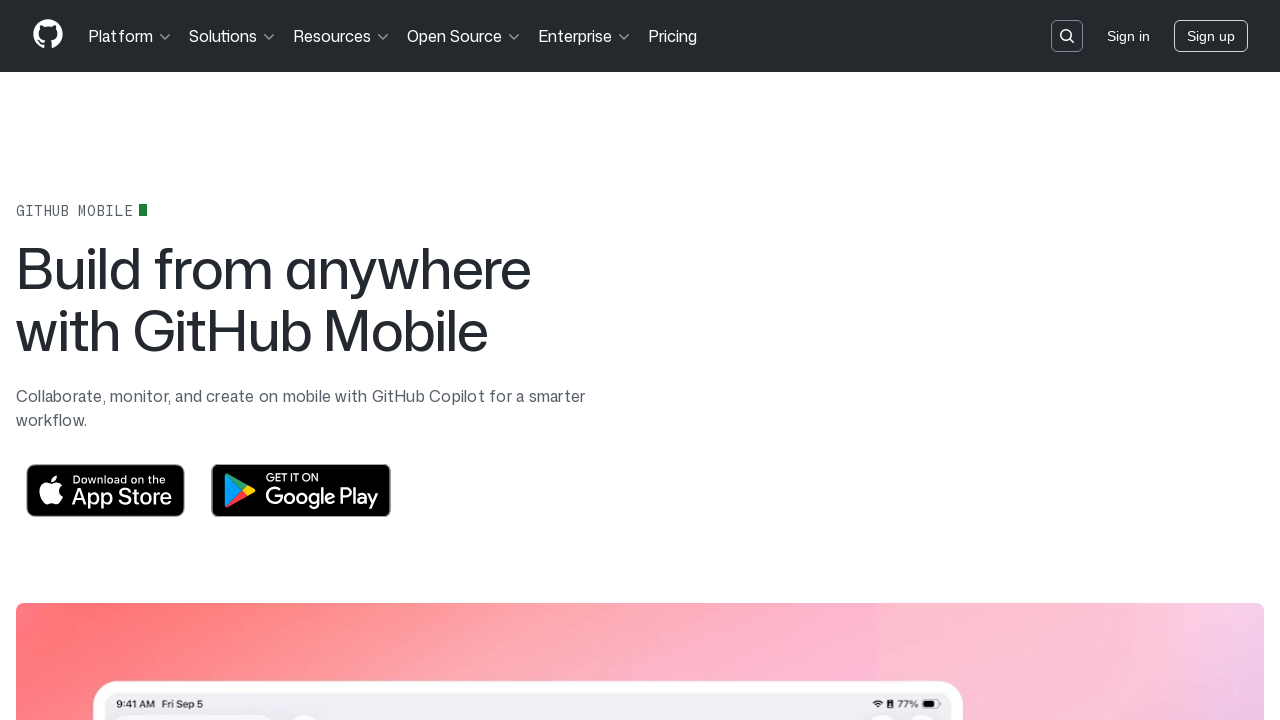

Clicked 'Updated 02/2024' link in footer to view policy changes at (282, 669) on footer >> text=Updated 02/2024
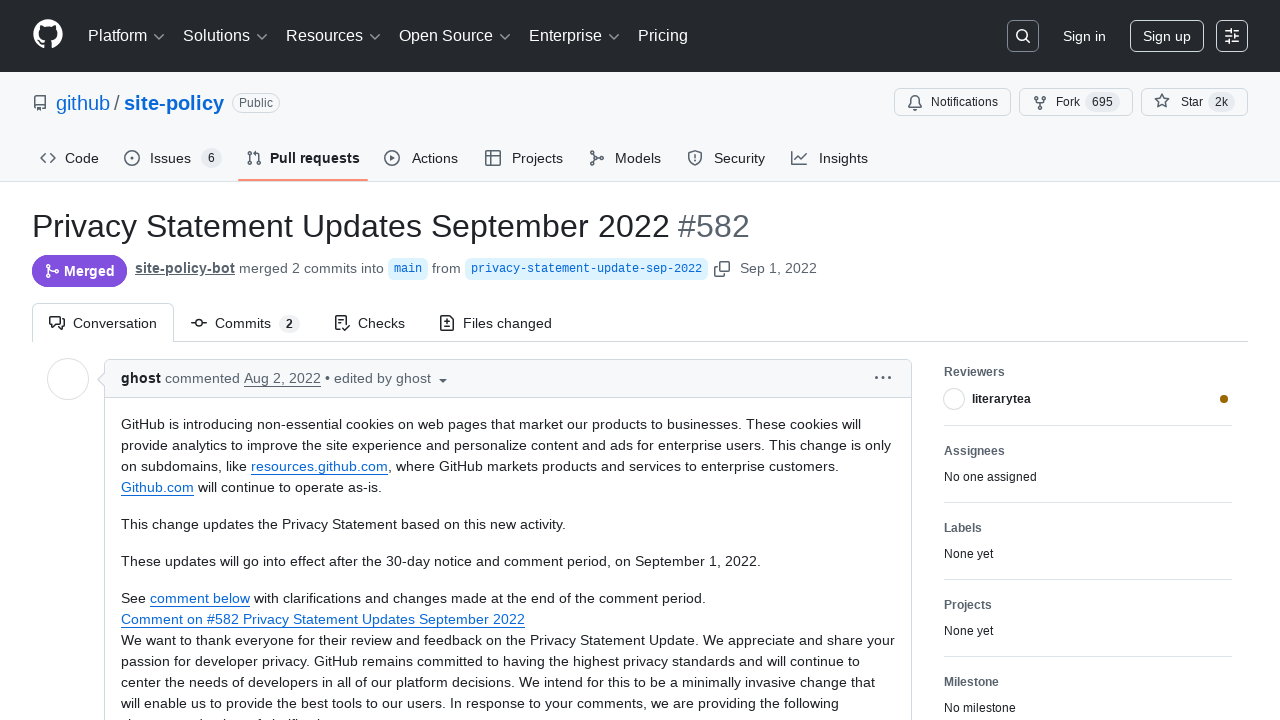

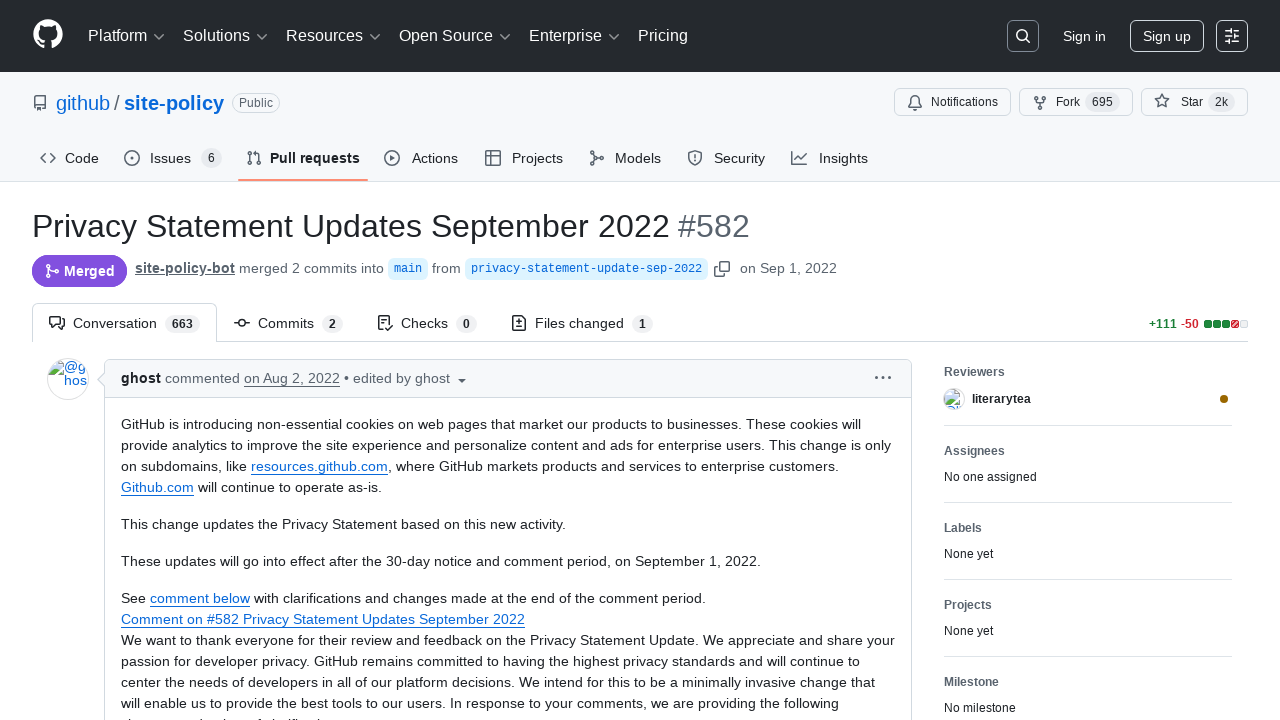